Tests clicking on Blogs link and verifying the blogs page loads with a "Read" link

Starting URL: https://winvinaya.com/

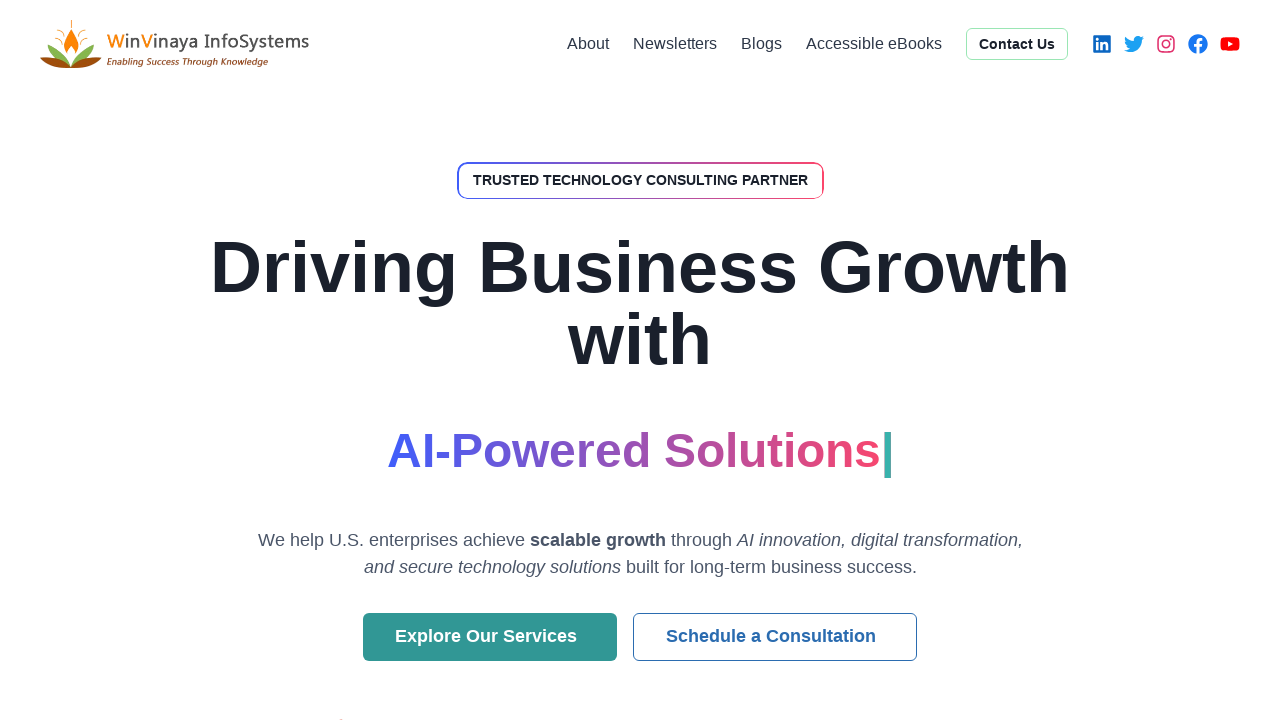

Clicked on Blogs link at (762, 44) on internal:role=link[name="Blogs"i]
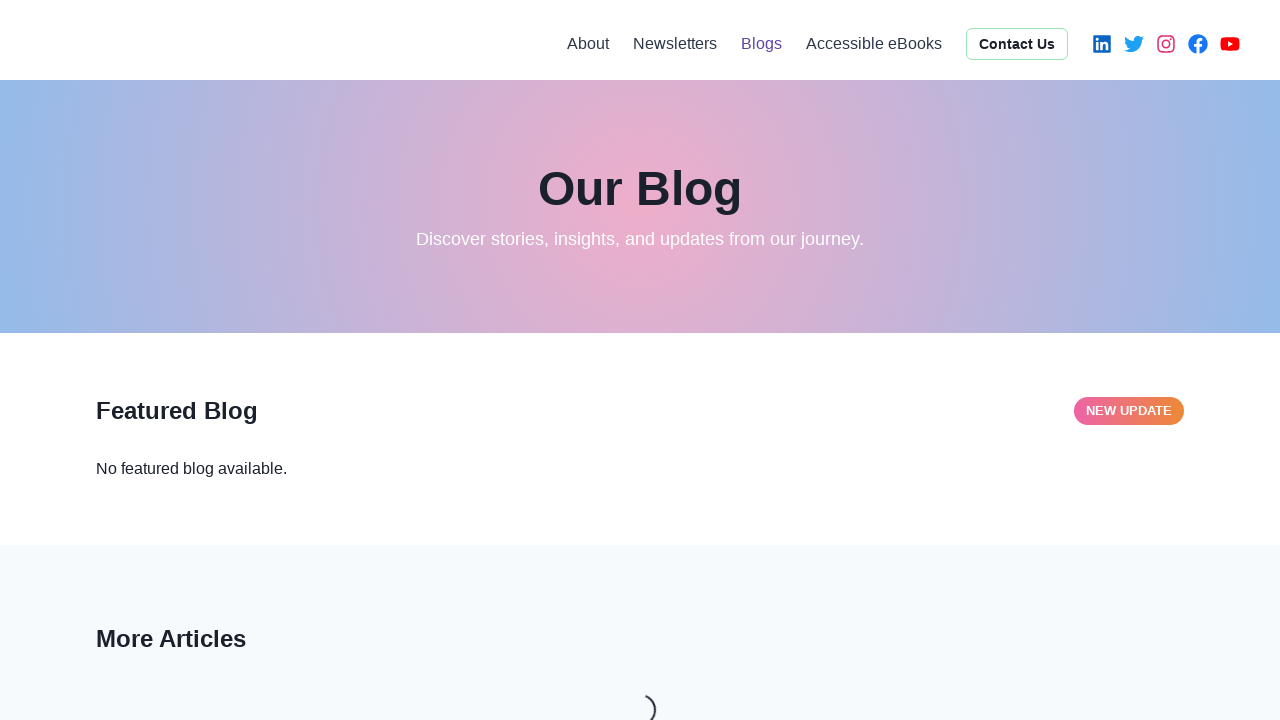

Located Read link element on blogs page
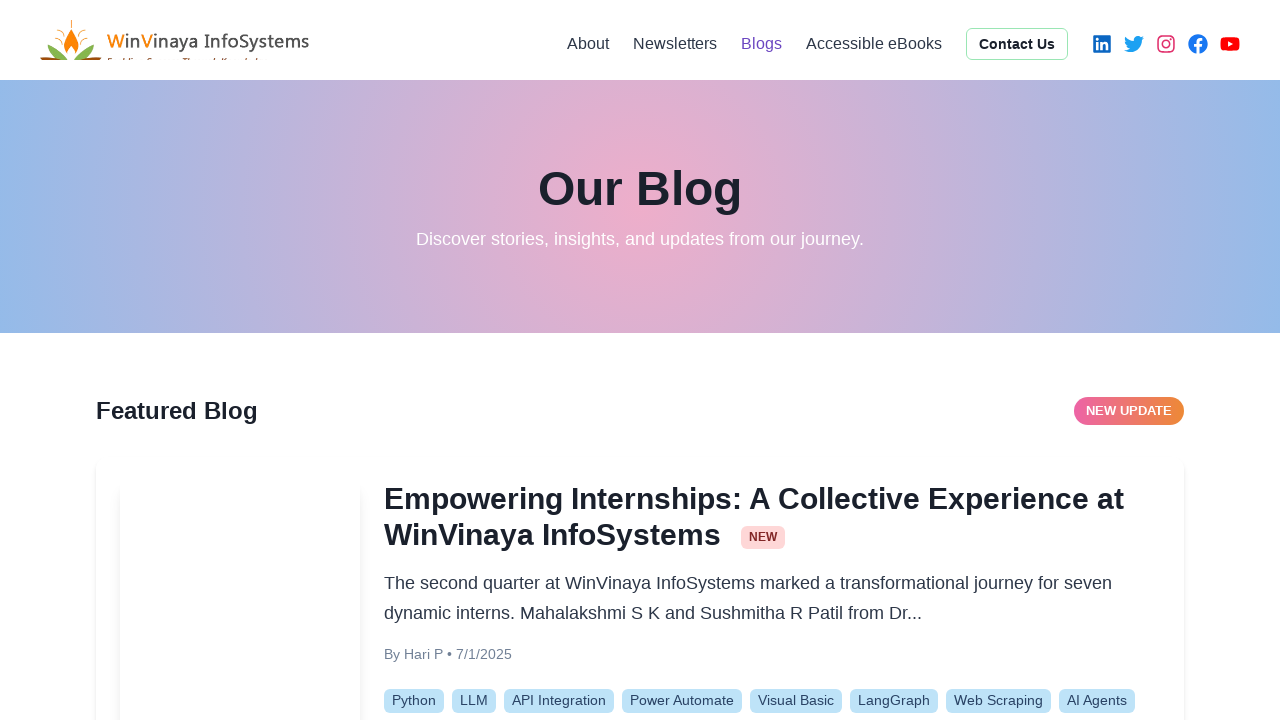

Verified that blogs page contains Read link
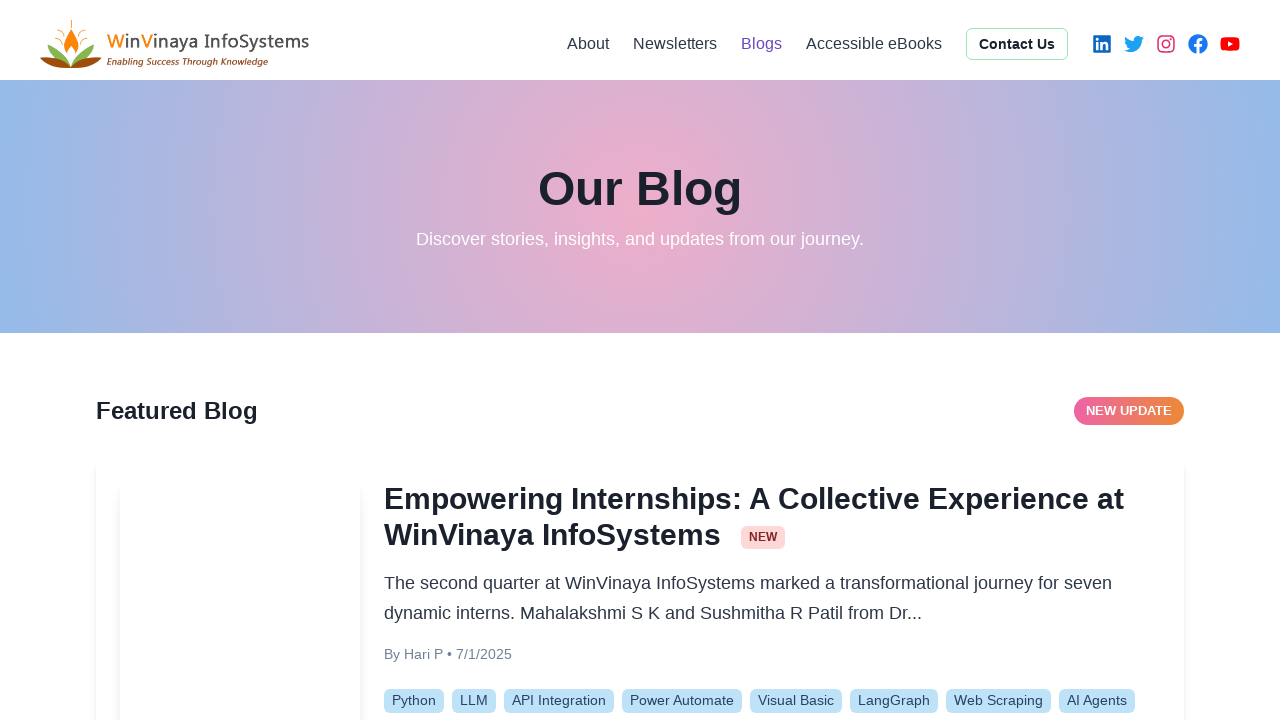

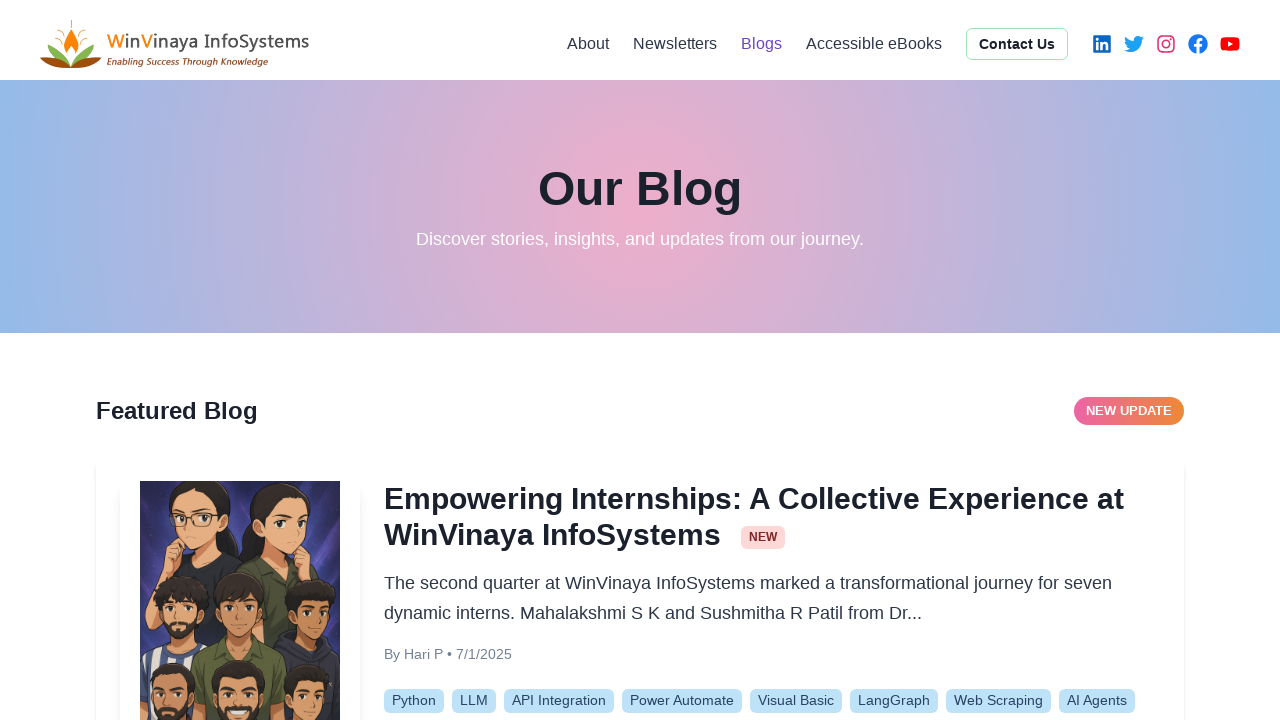